Tests a triangle type calculator by entering three side lengths and clicking to identify the triangle type (equilateral, isosceles, scalene, etc.)

Starting URL: https://testpages.eviltester.com/styled/apps/triangle/triangle001.html

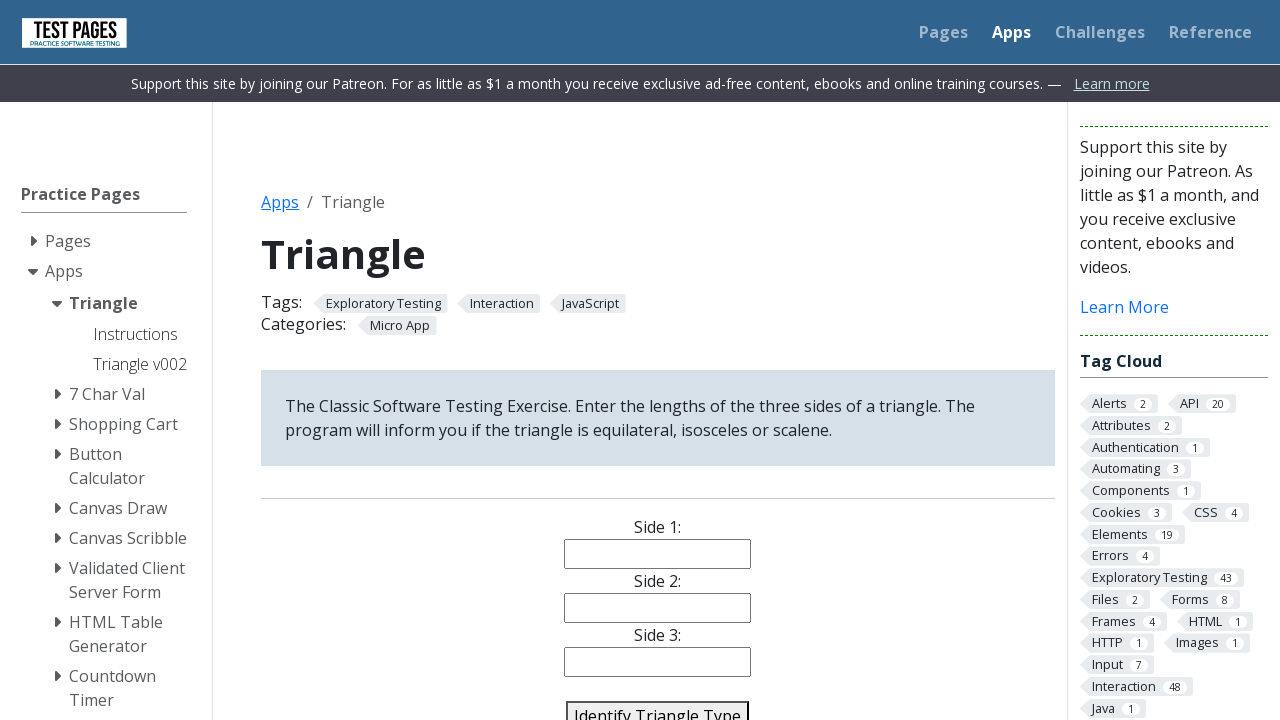

Entered first side length '5' into side1 field on #side1
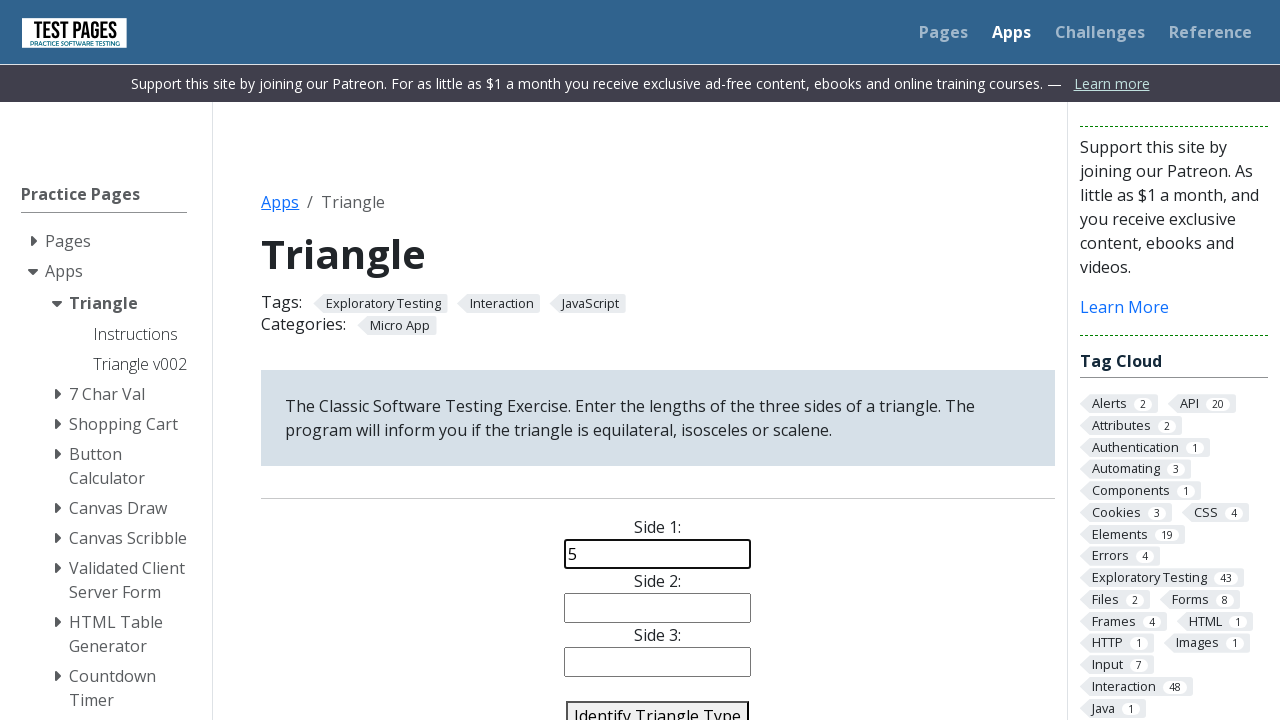

Entered second side length '5' into side2 field on #side2
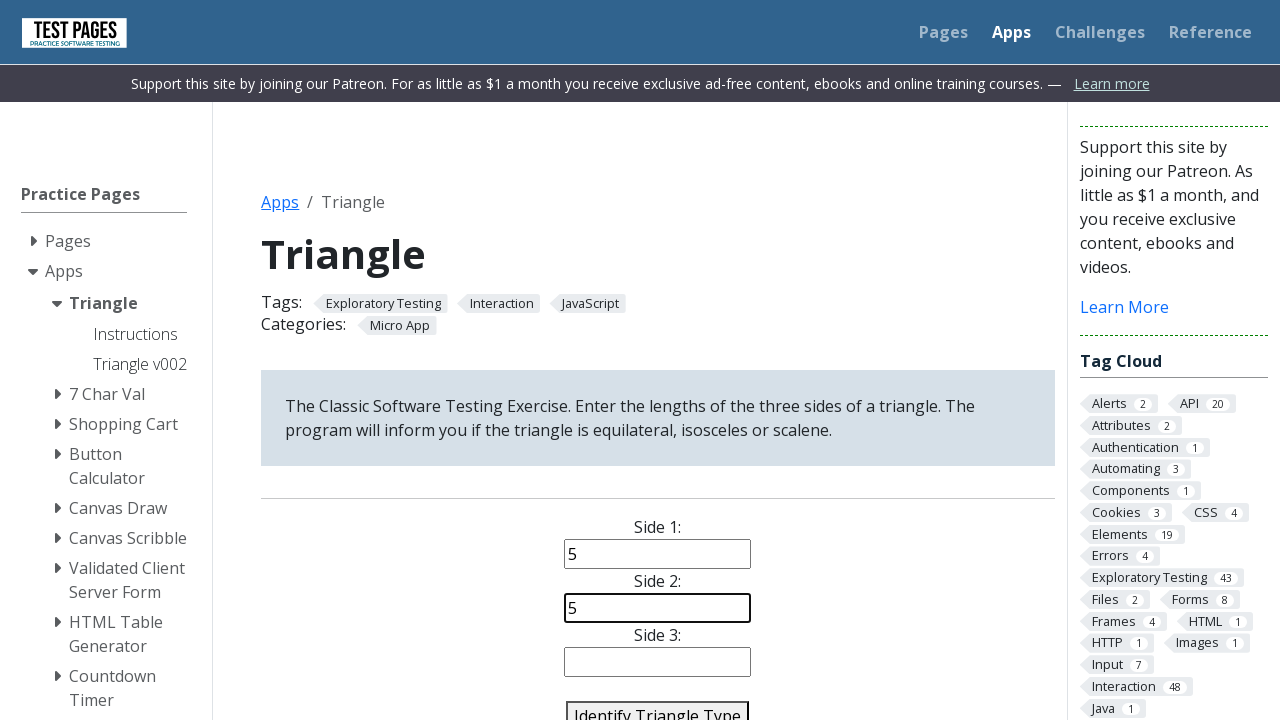

Entered third side length '5' into side3 field on #side3
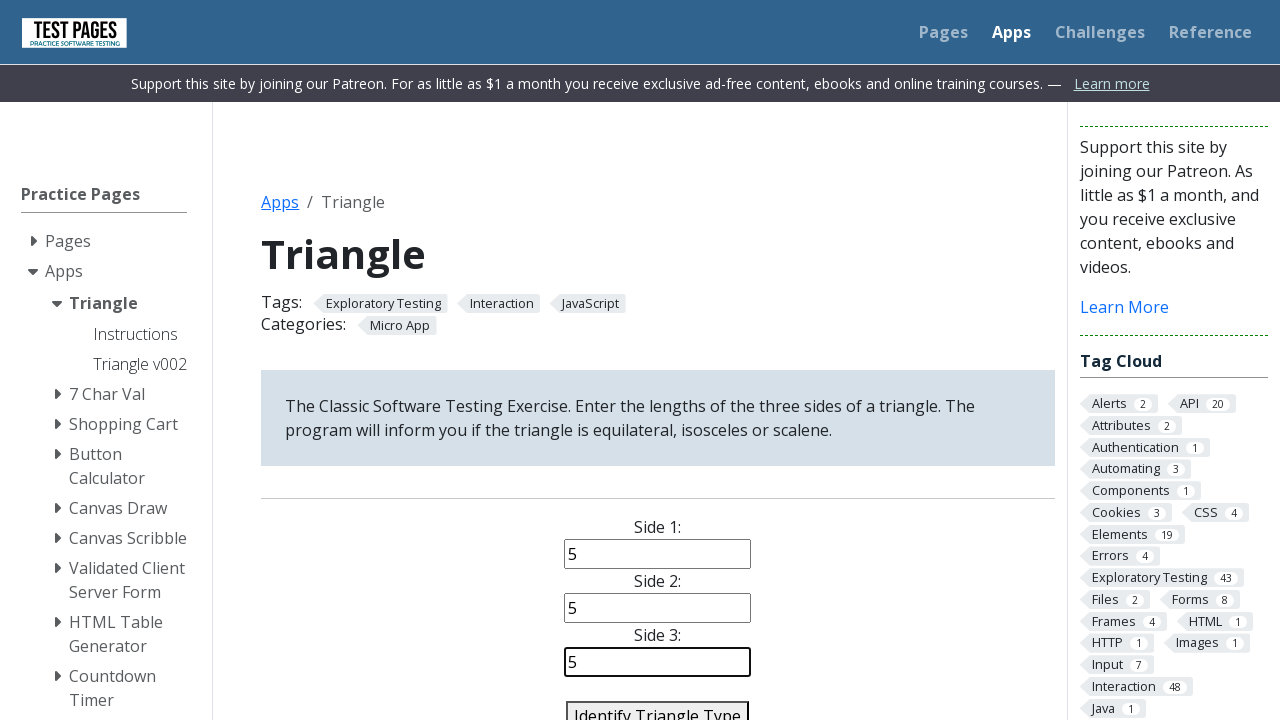

Clicked identify-triangle button to analyze triangle type at (658, 705) on #identify-triangle-action
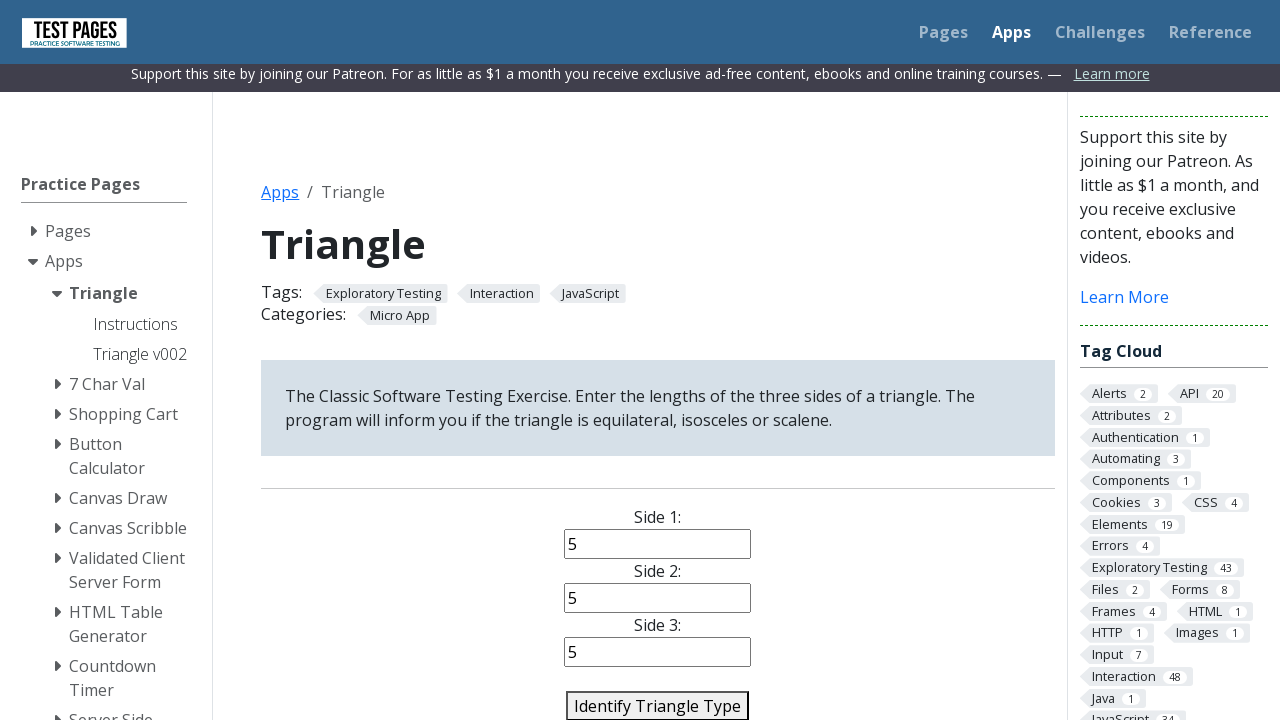

Triangle type result appeared on page
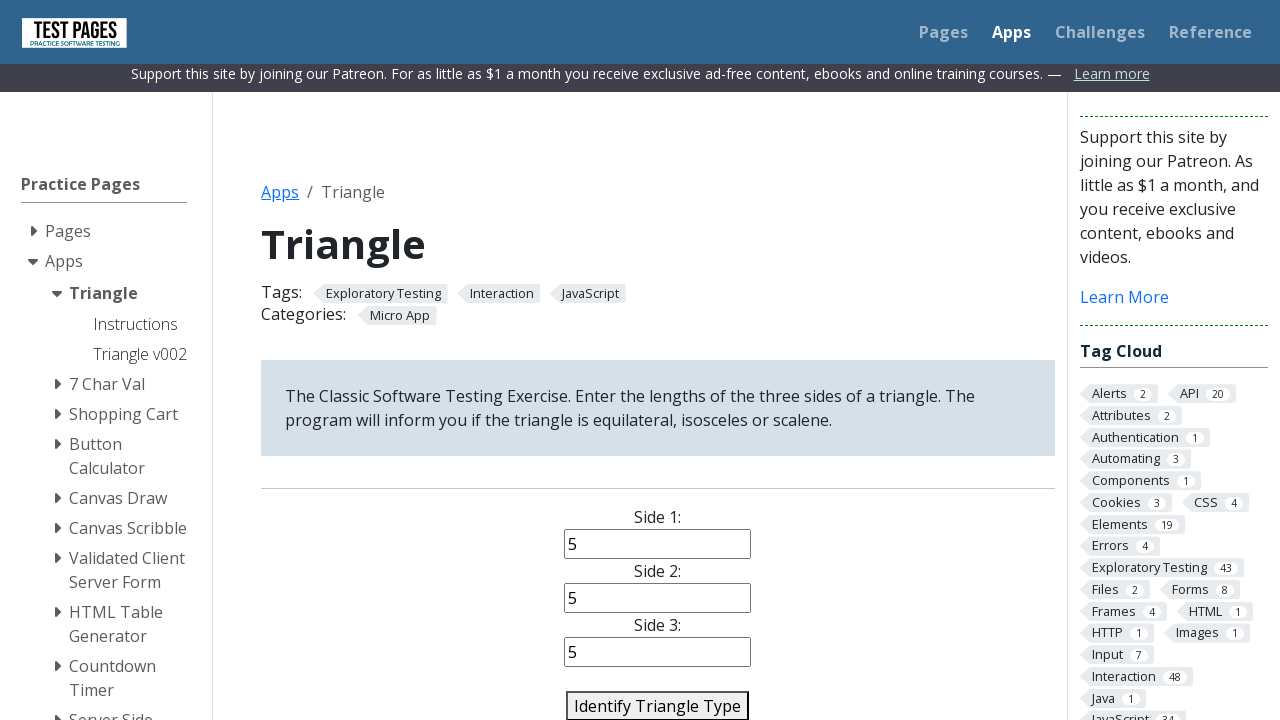

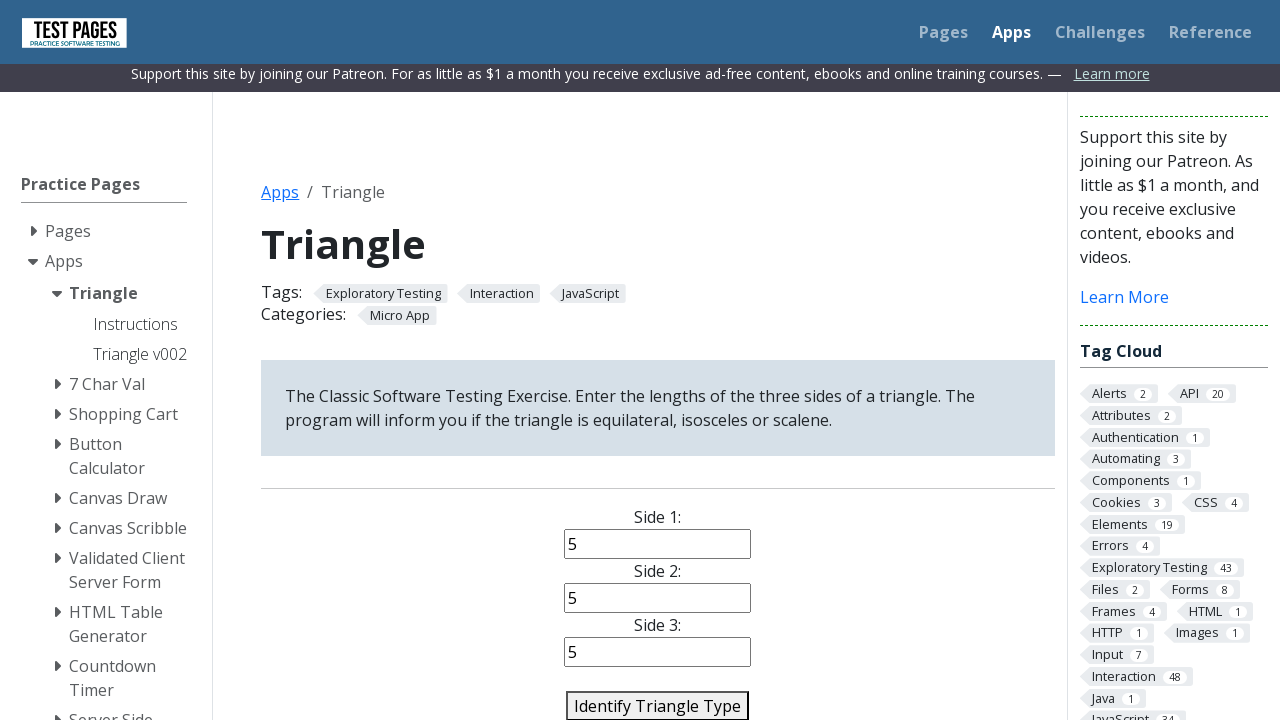